Fills out a practice form on Rahul Shetty Academy's Angular practice page, including name, email, password, checkbox, dropdown selection, radio button, and birthday fields, then submits the form and verifies the success message.

Starting URL: https://rahulshettyacademy.com/angularpractice/

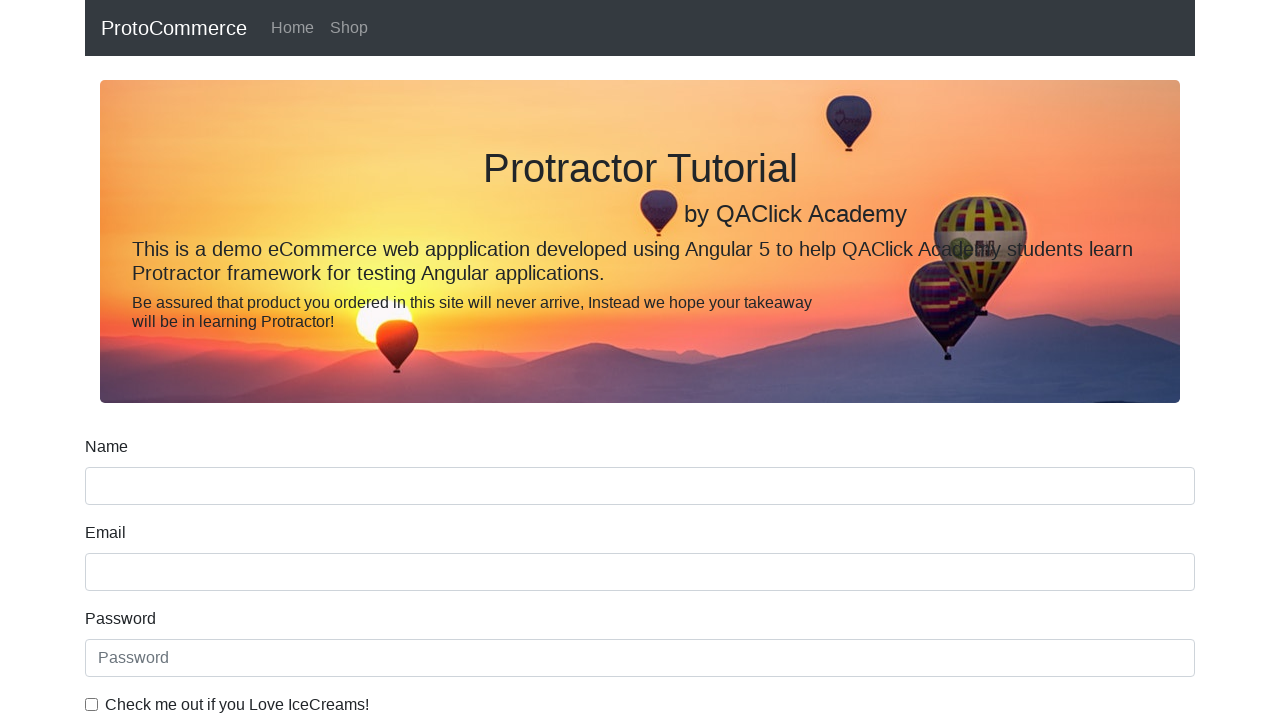

Filled name field with 'rahul' on input[name='name']
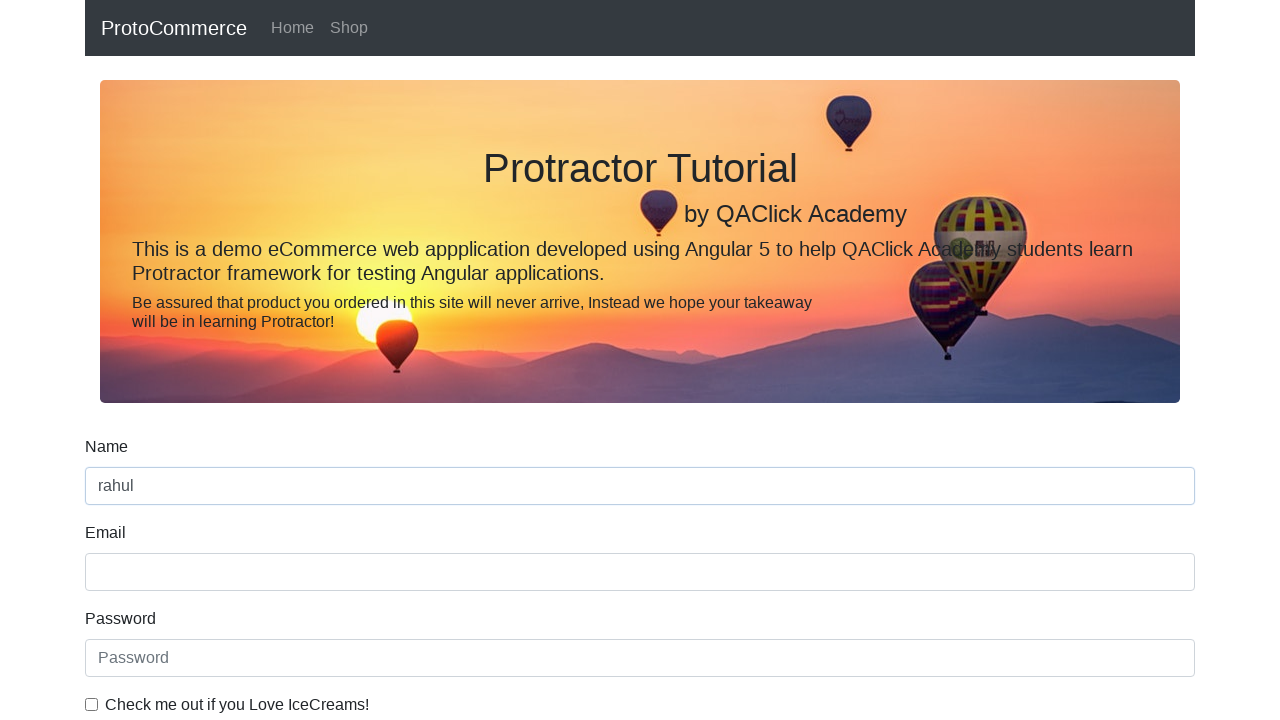

Filled email field with 'hello@abc.com' on input[name='email']
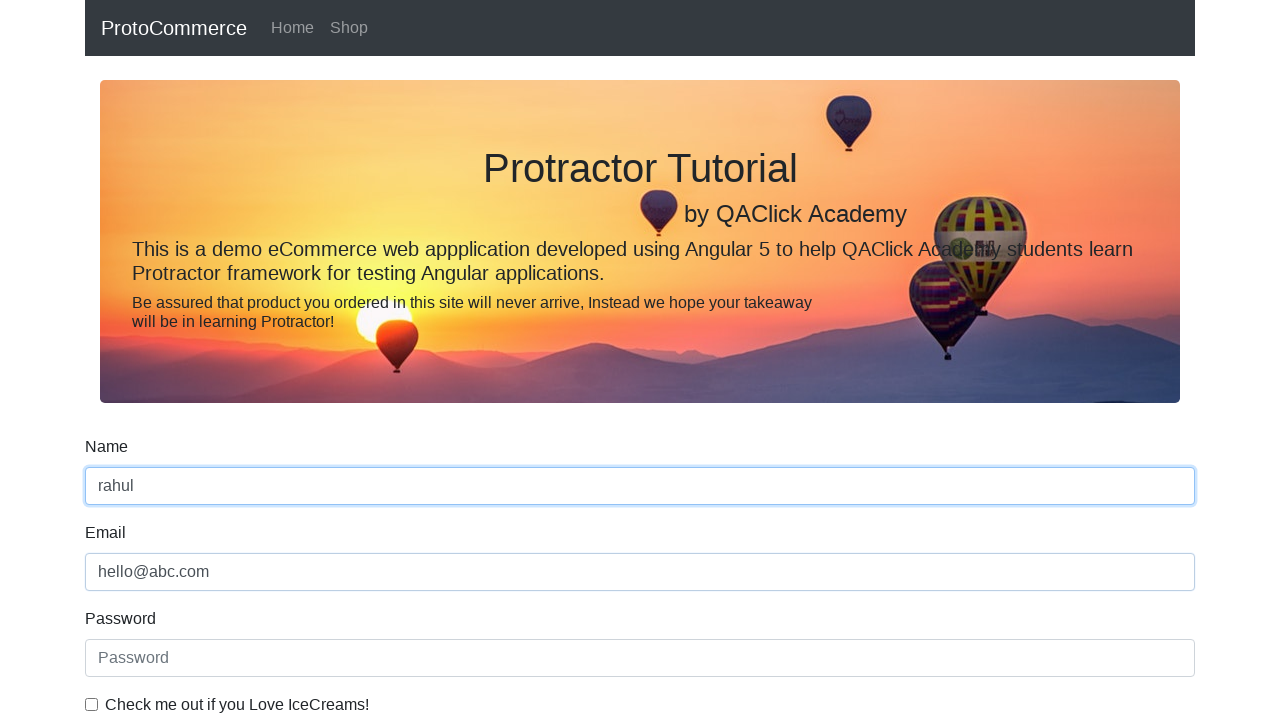

Filled password field with '123456' on #exampleInputPassword1
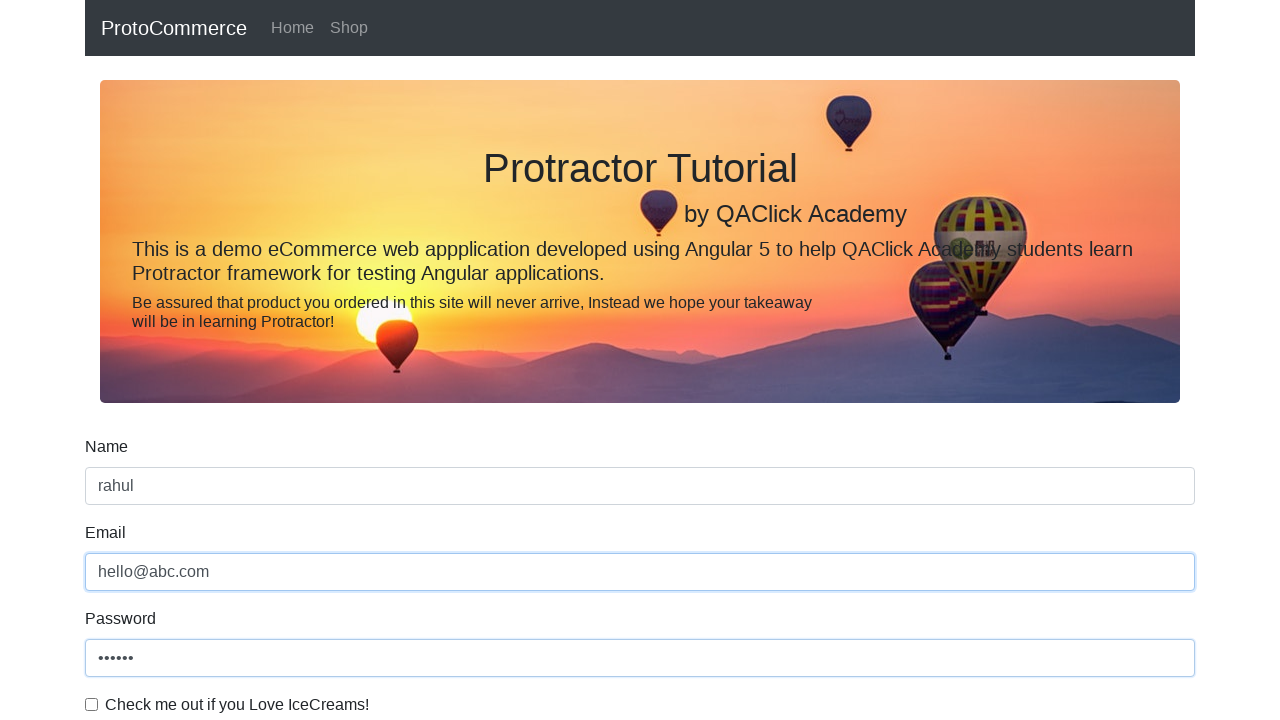

Checked the checkbox for agreement at (92, 704) on #exampleCheck1
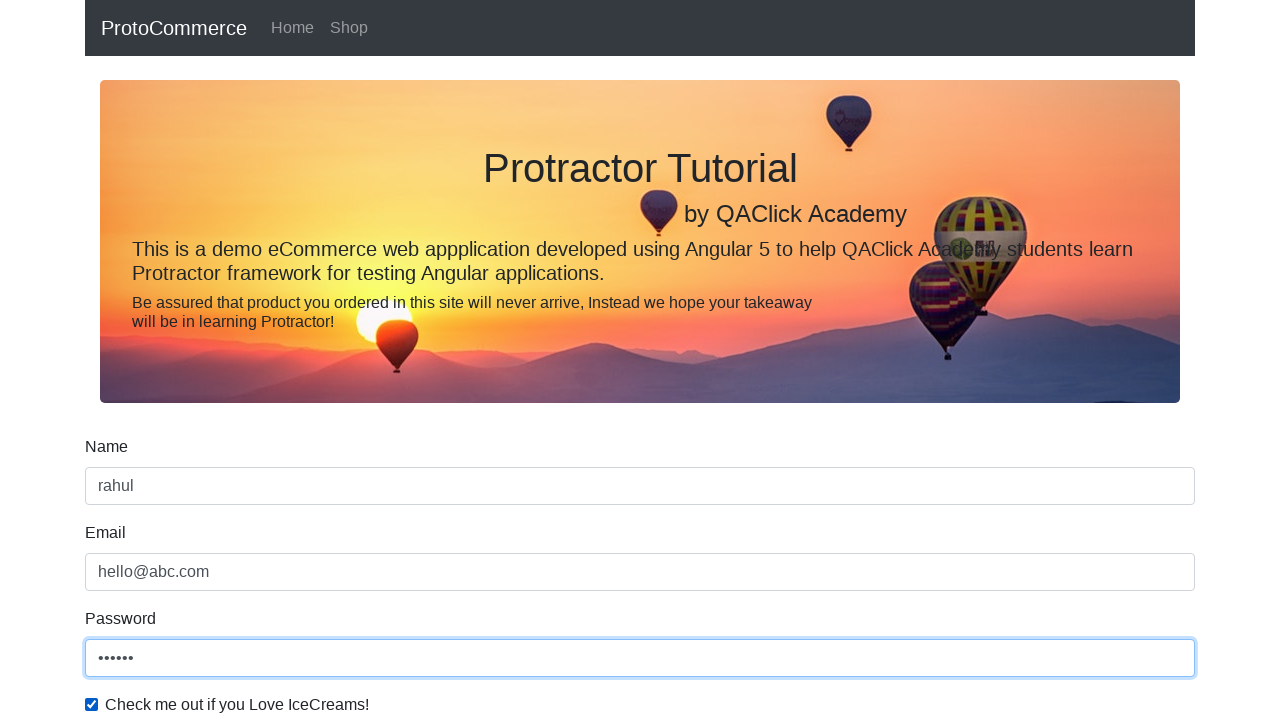

Selected 'Female' from gender dropdown on #exampleFormControlSelect1
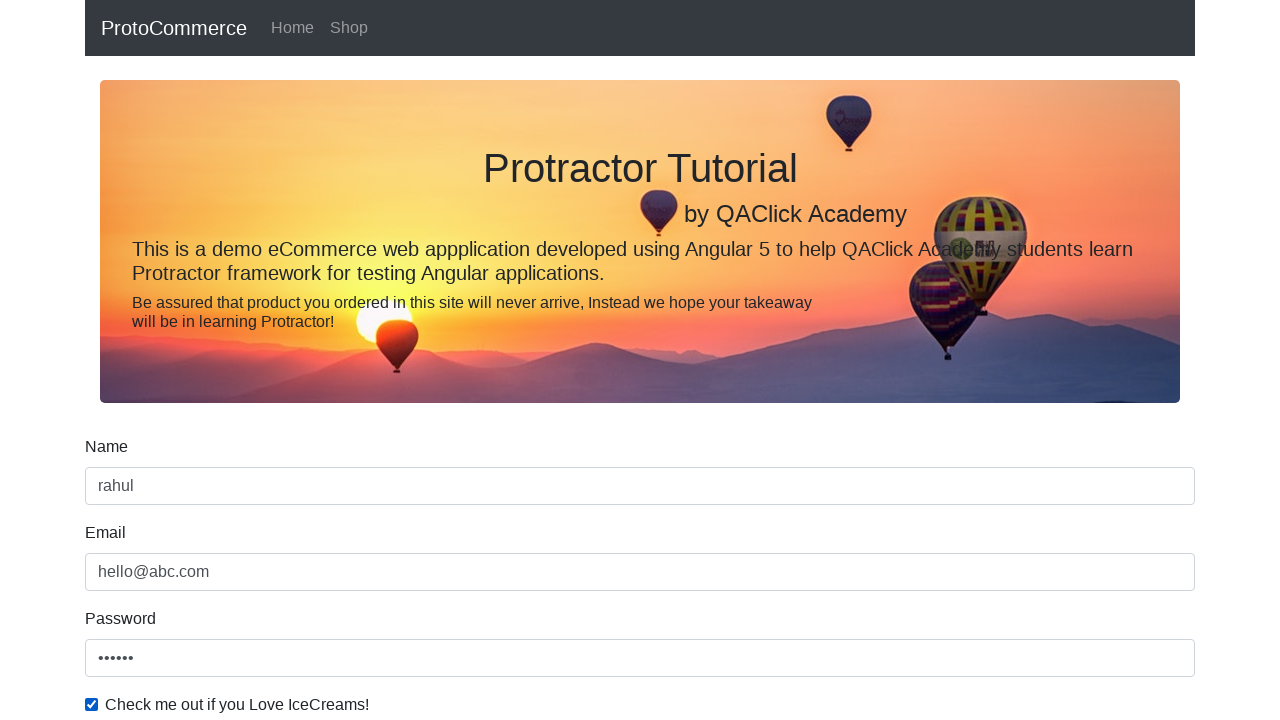

Selected radio button for gender option at (238, 360) on #inlineRadio1
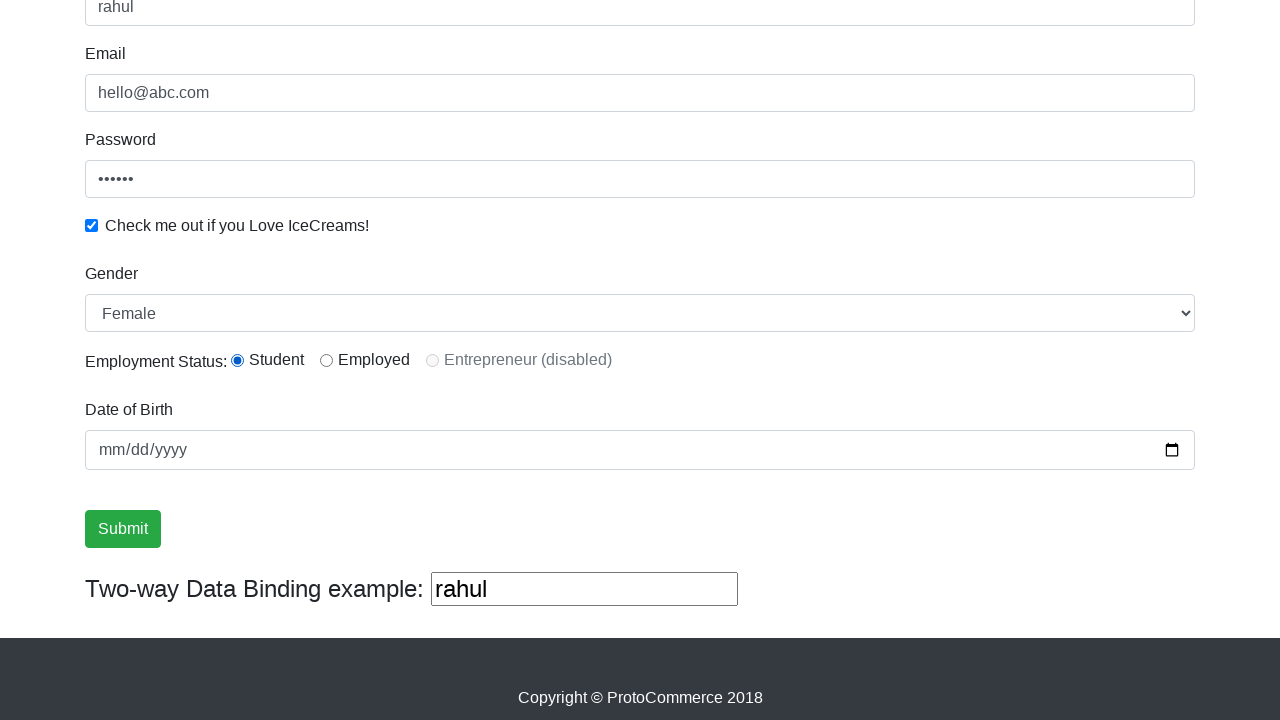

Filled birthday field with '1992-02-02' on input[name='bday']
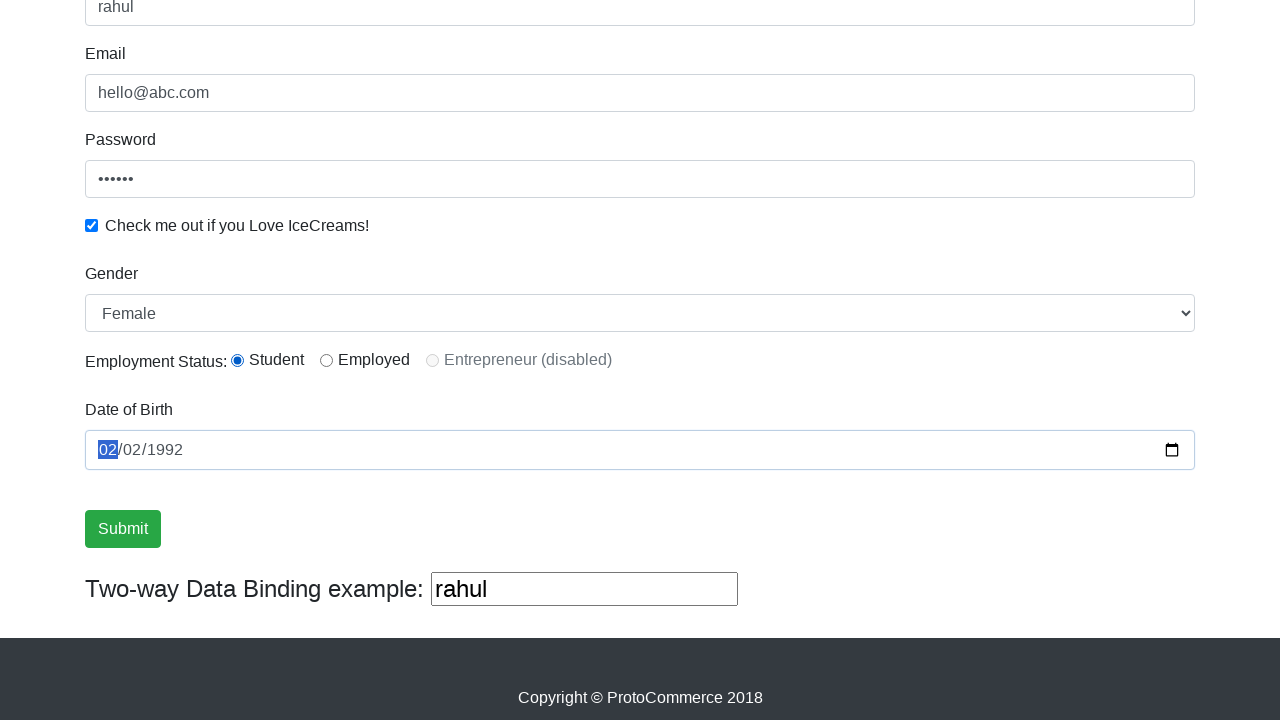

Clicked the submit button to submit the form at (123, 529) on .btn-success
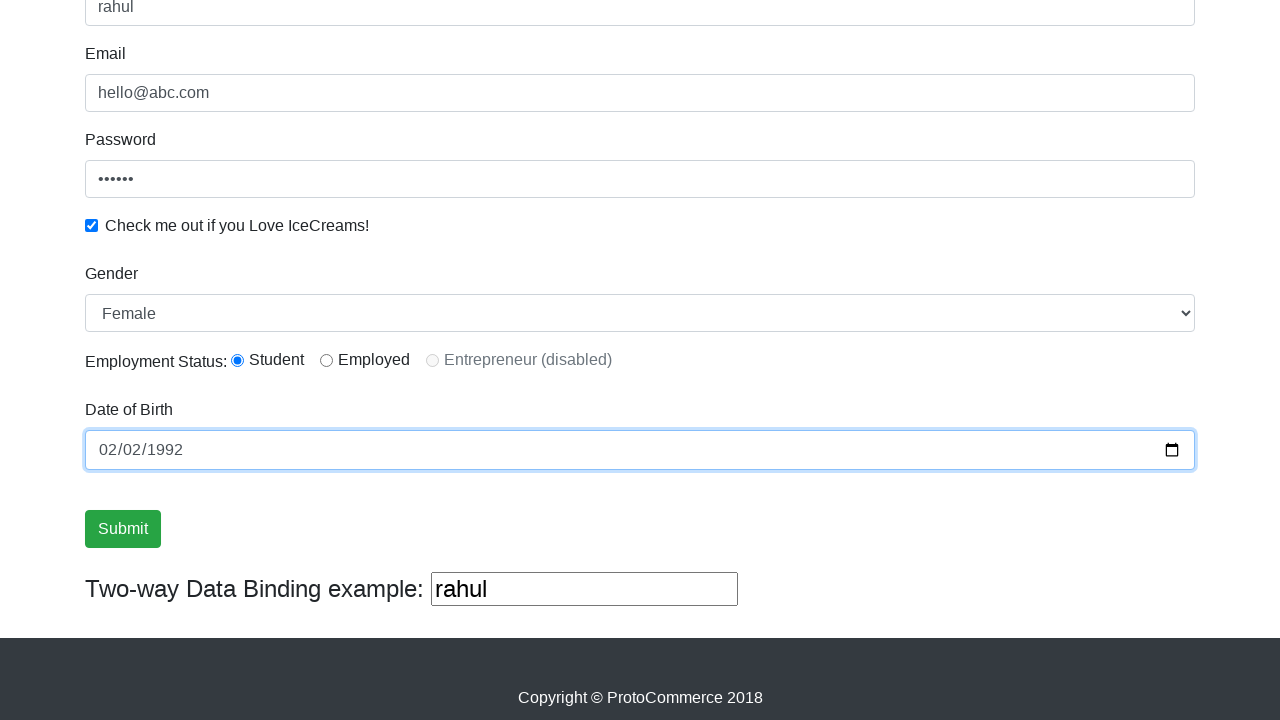

Success message appeared on the page
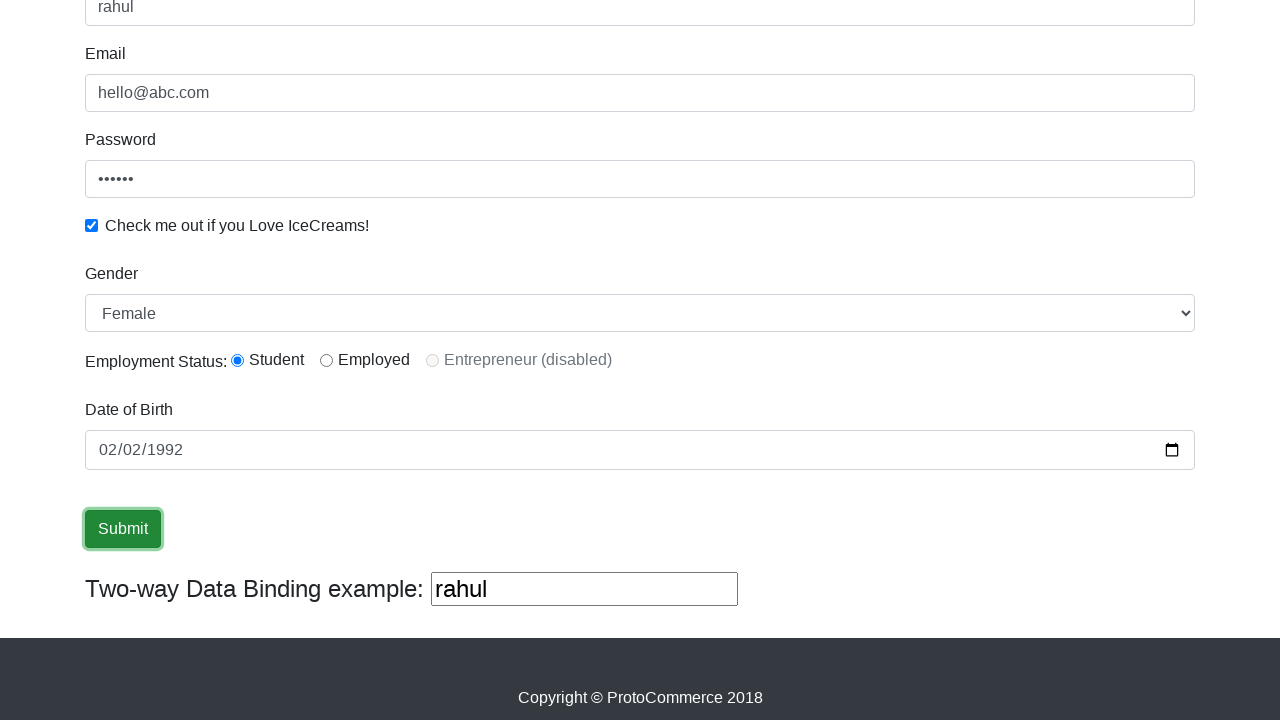

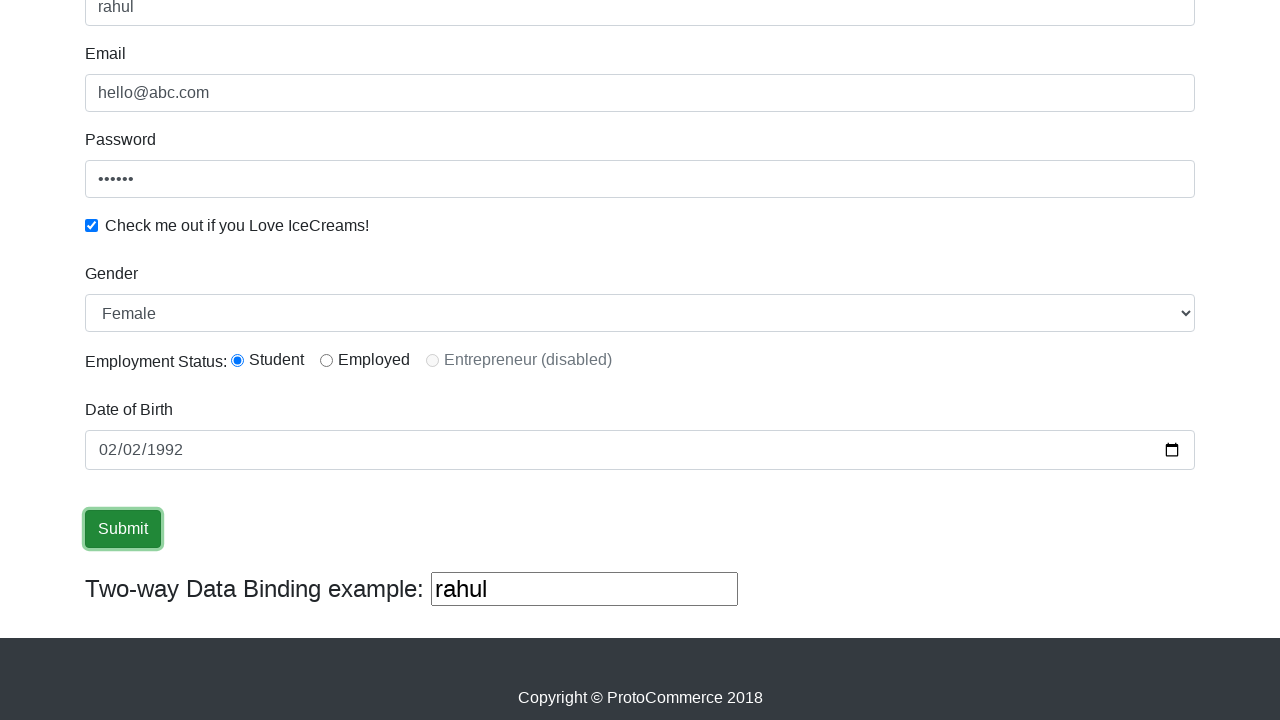